Tests unchecking a checkbox by ensuring the Apple checkbox is unchecked

Starting URL: https://test-with-me-app.vercel.app/learning/web-elements/elements/checkbox

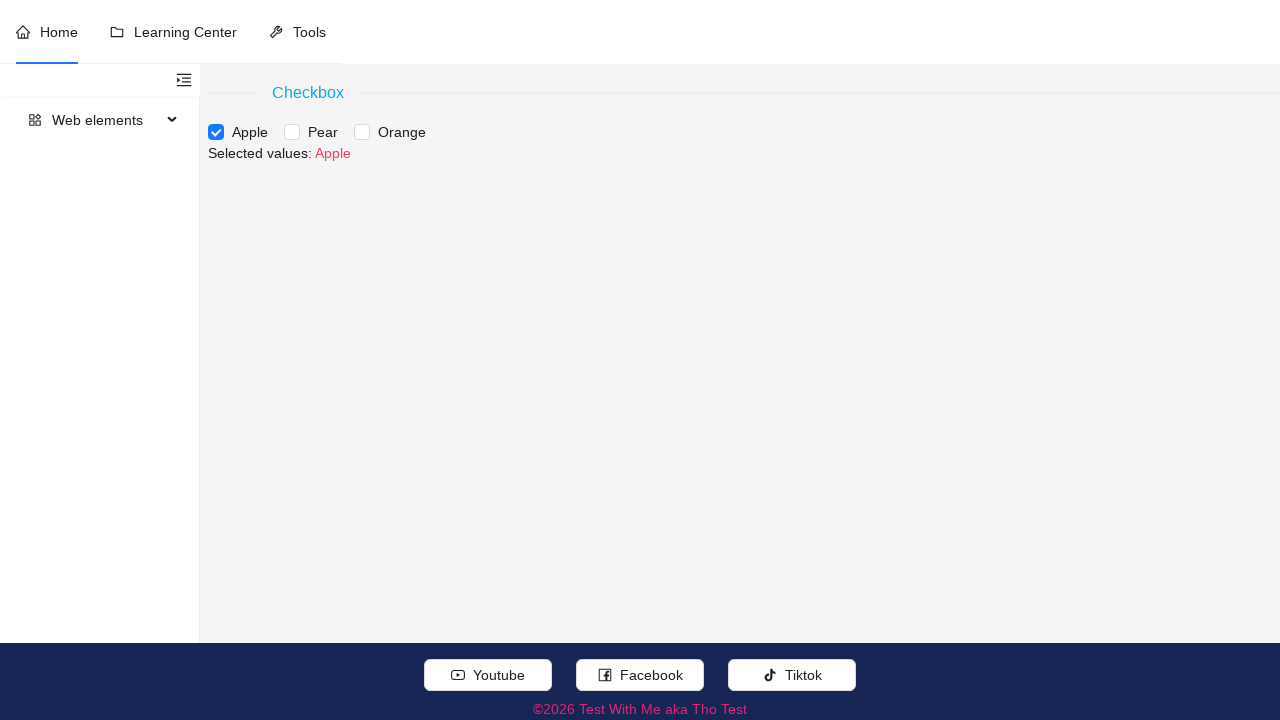

Located Apple checkbox element using XPath
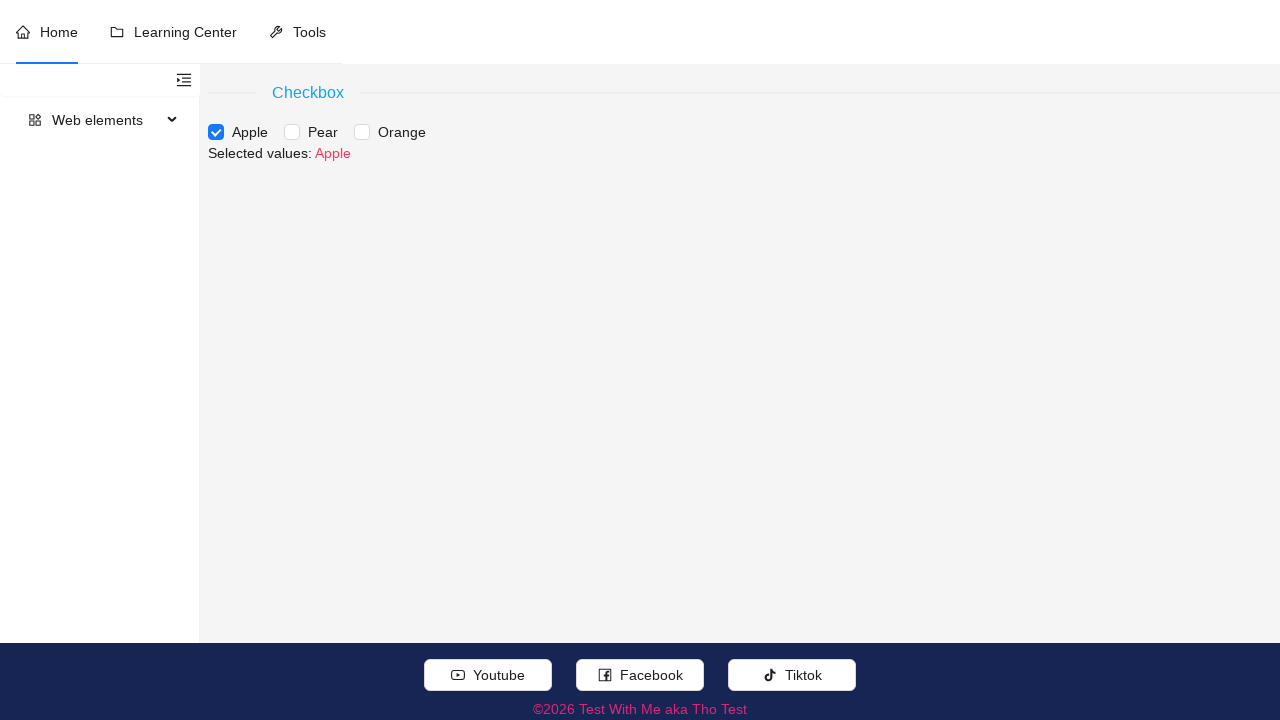

Retrieved class attribute from Apple checkbox
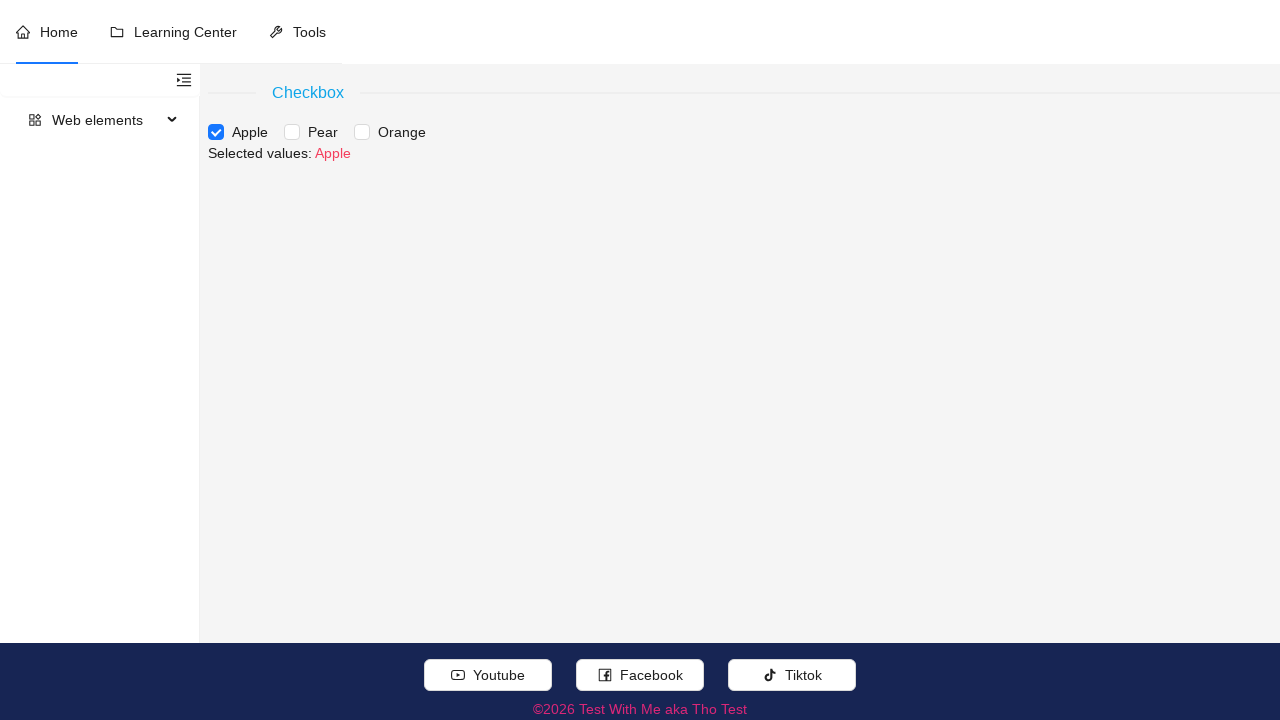

Determined Apple checkbox current status: checked
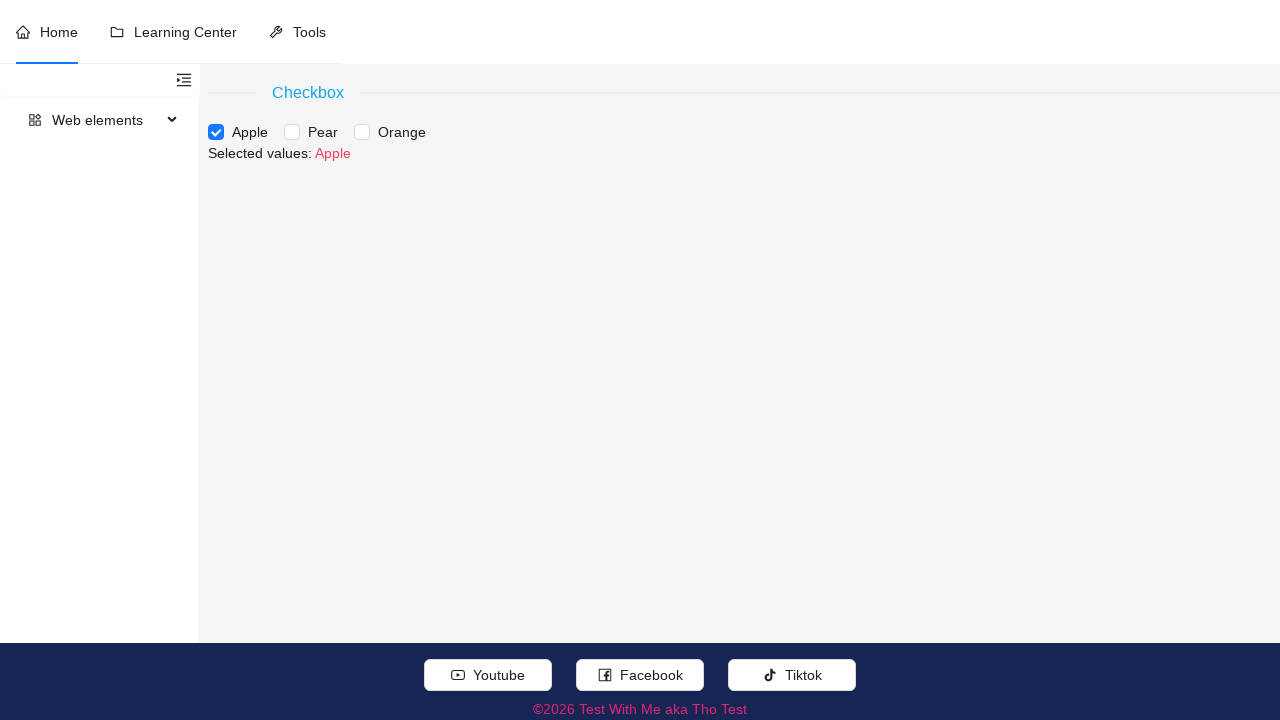

Clicked Apple checkbox to uncheck it at (242, 132) on //label[.//text()[normalize-space()='Apple'] and .//input[@type='checkbox']]
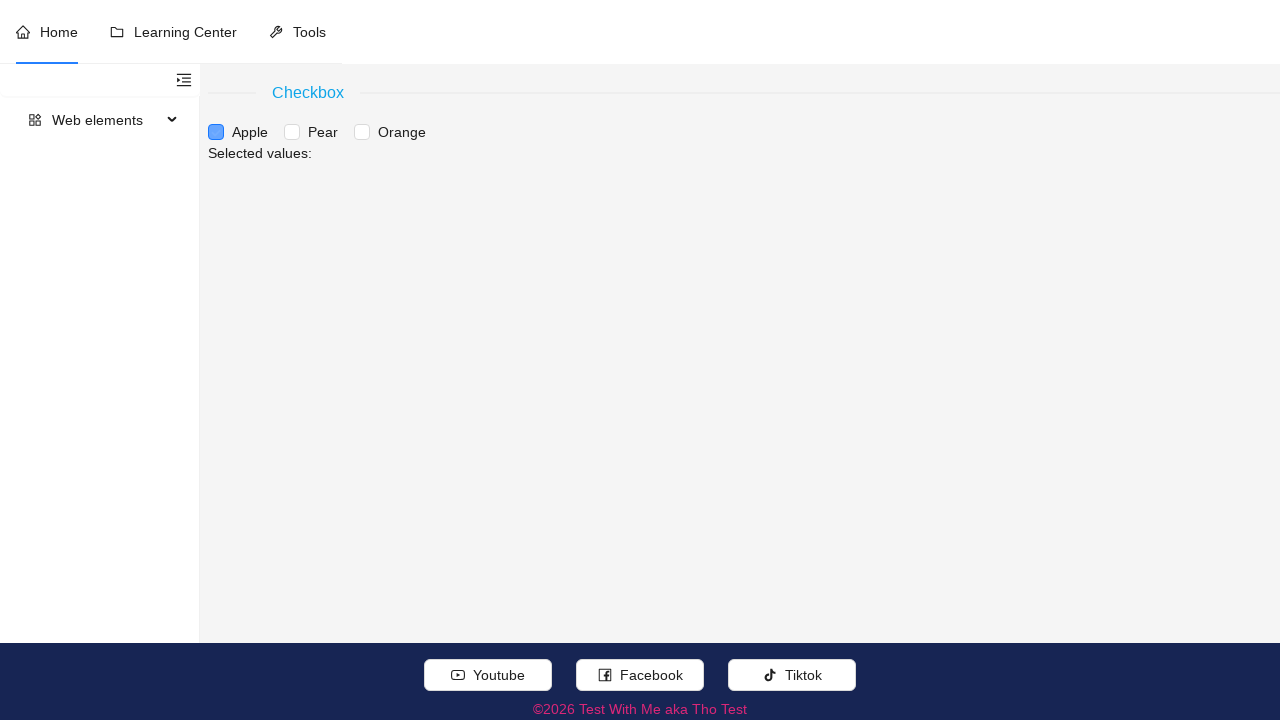

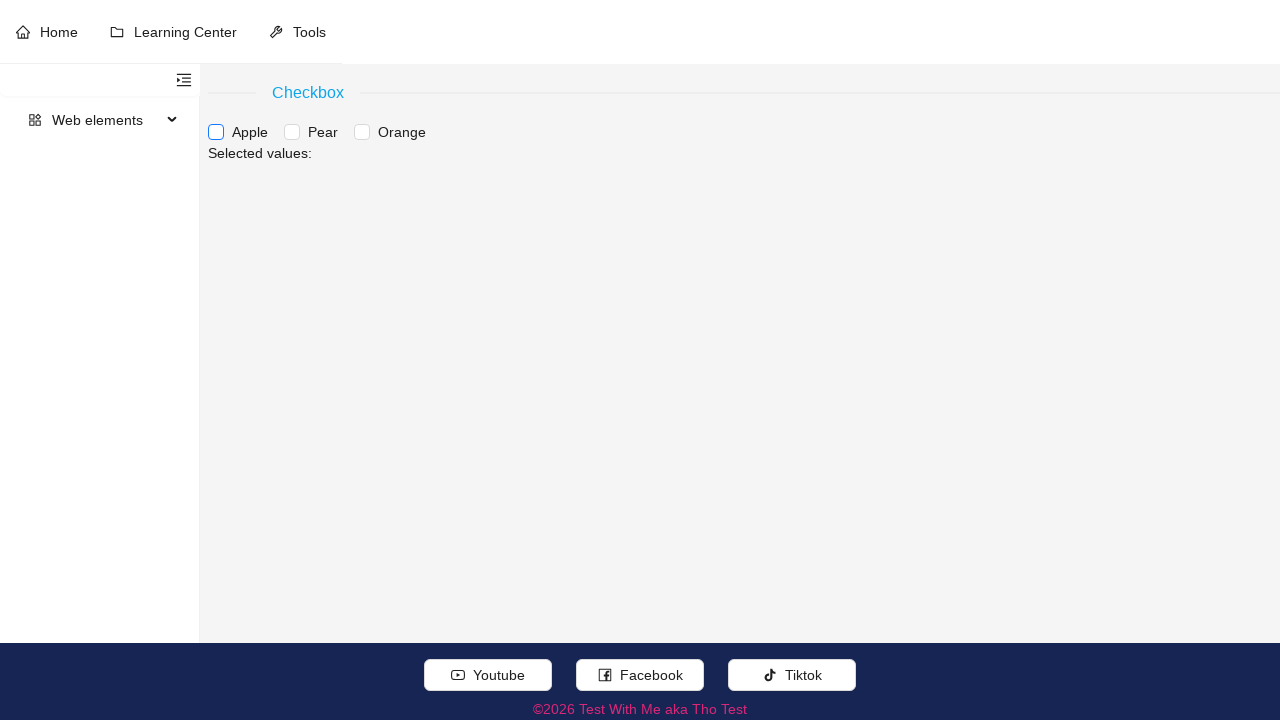